Tests input field functionality by typing a value, clearing it, and typing a new value on a test page.

Starting URL: https://the-internet.herokuapp.com/inputs

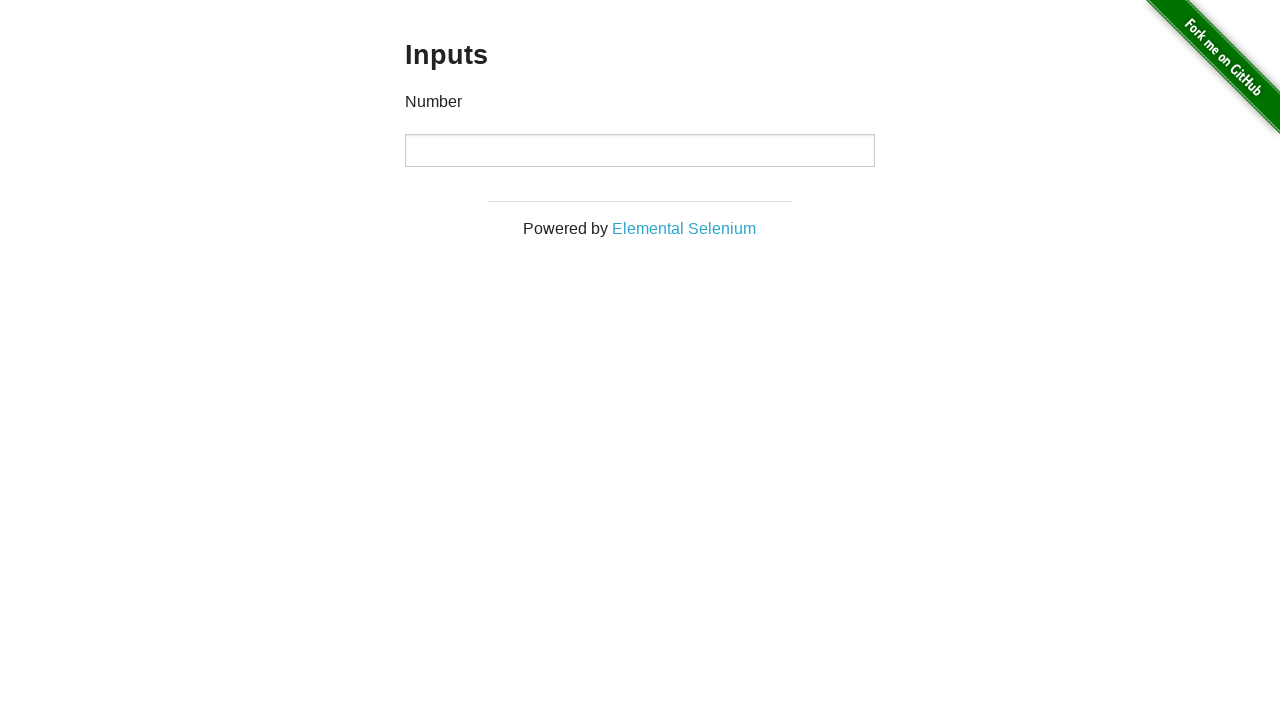

Filled input field with '100' on input
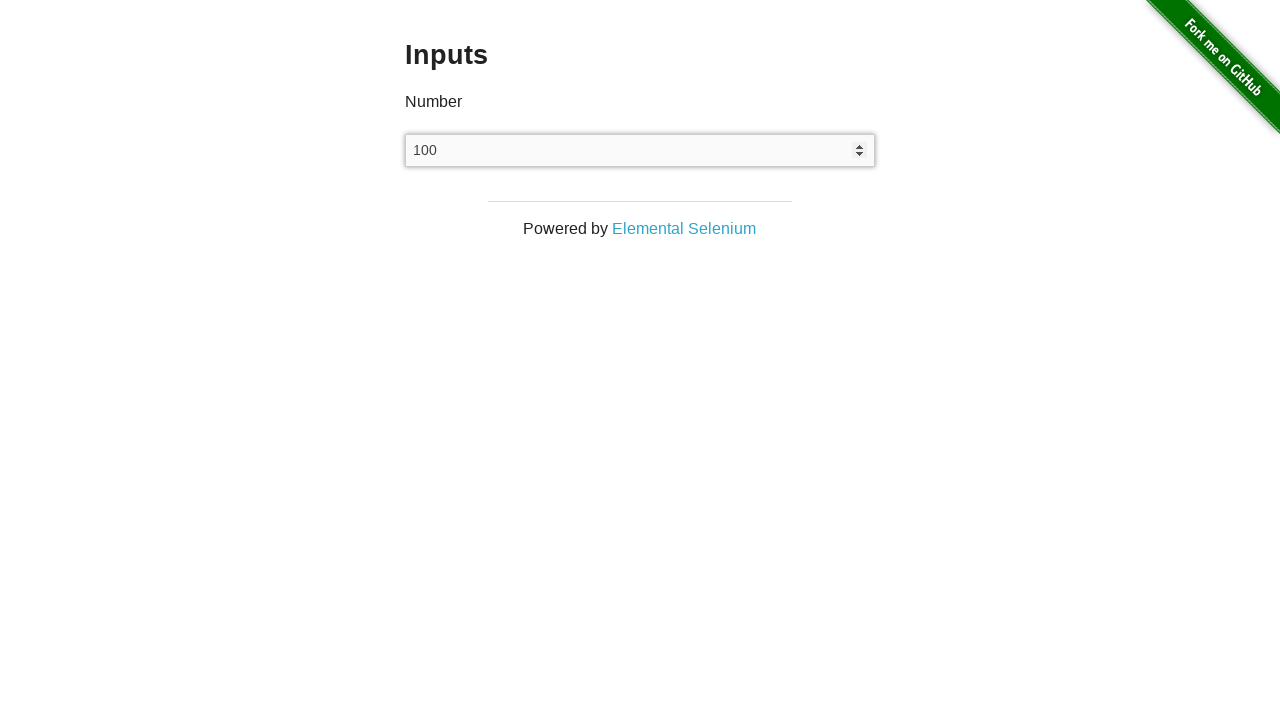

Cleared the input field on input
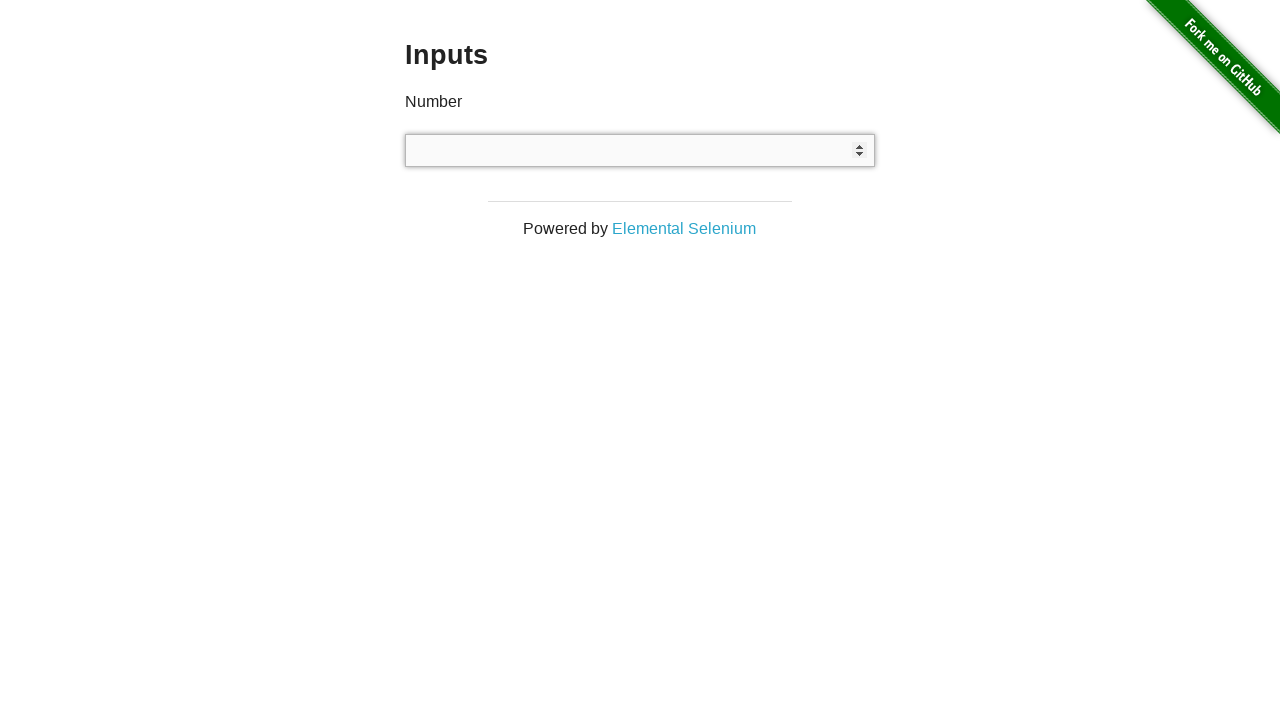

Filled input field with '200' on input
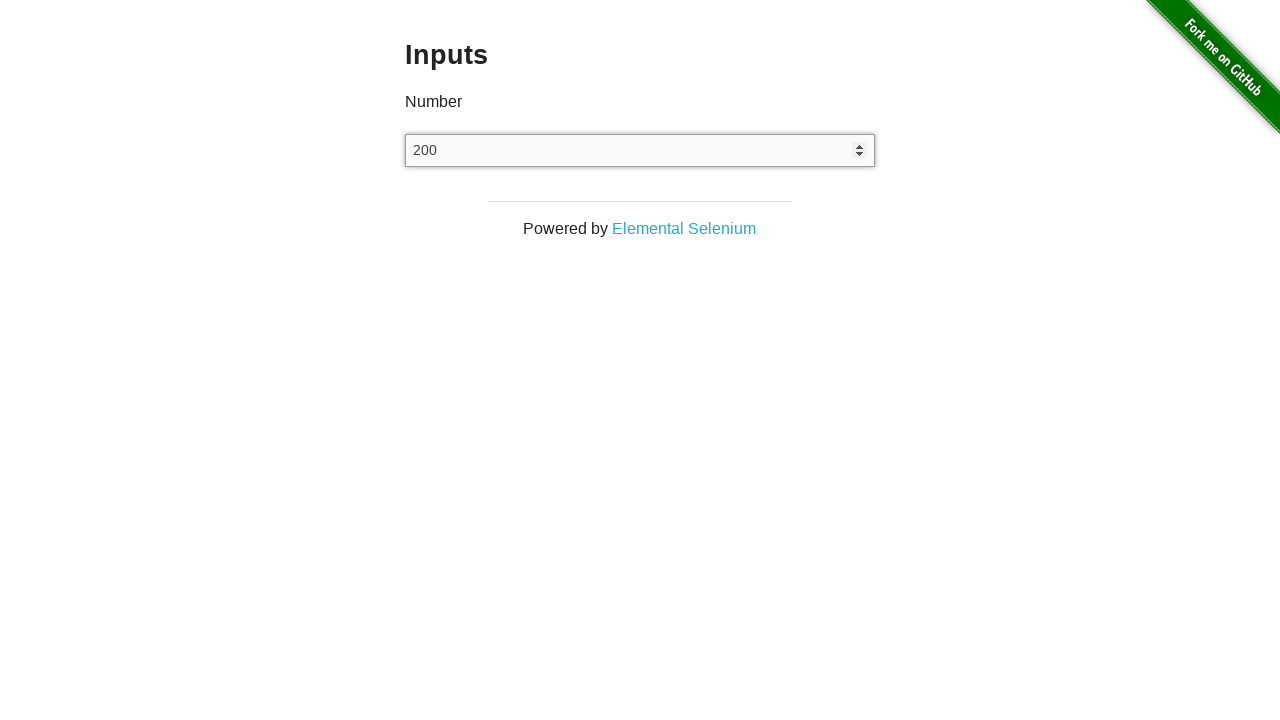

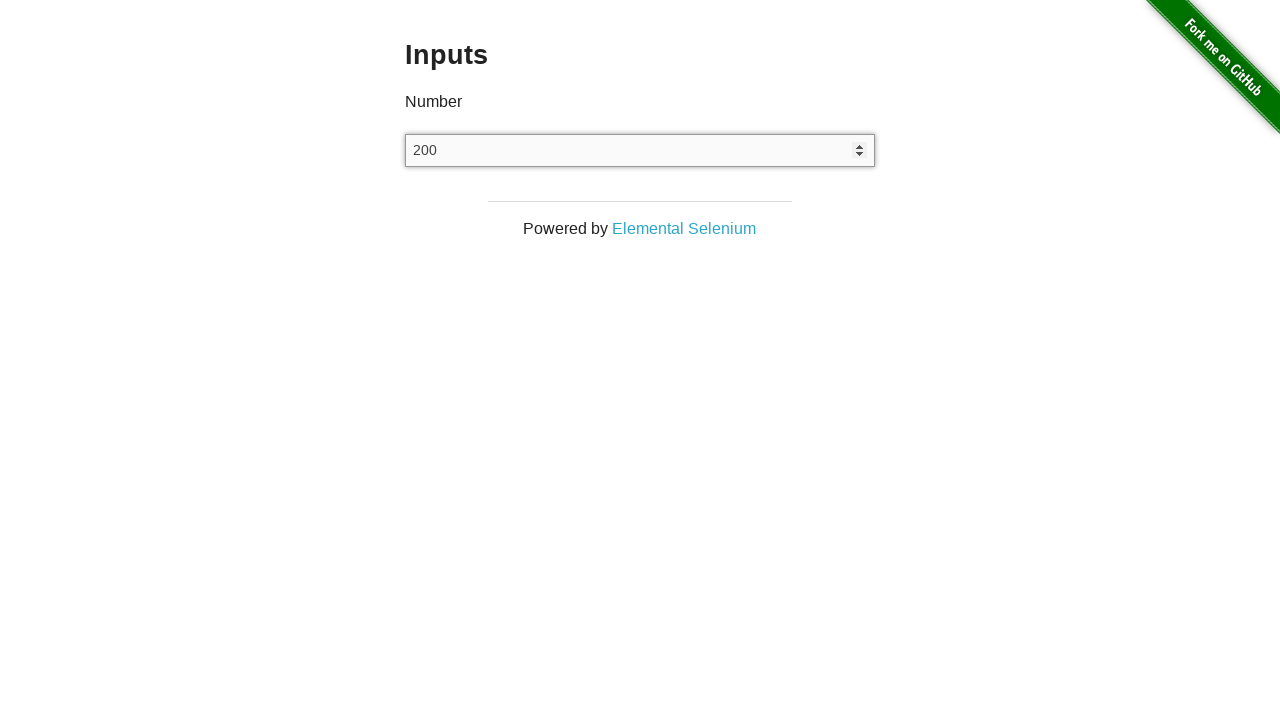